Clicks on the website logo and verifies that it navigates to the homepage URL.

Starting URL: https://www.webstaurantstore.com/

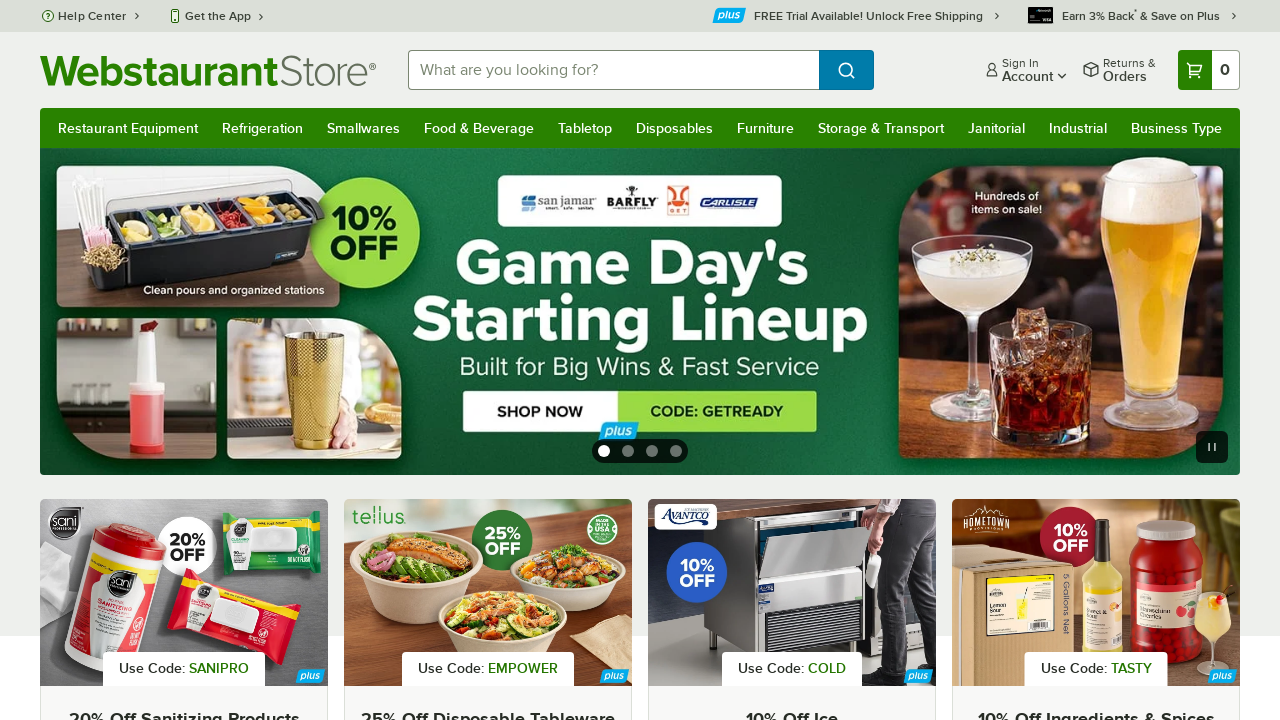

Clicked on website logo at (208, 70) on a[href='/'] img, .logo, header a[href='/']
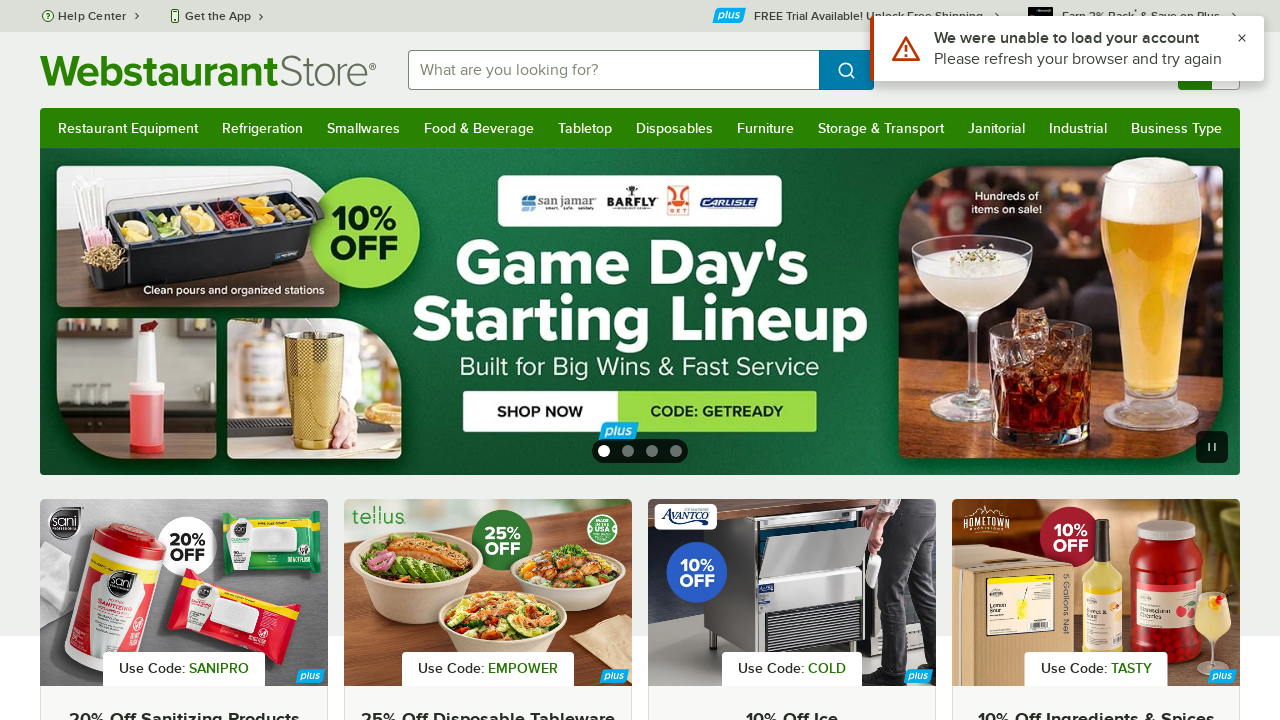

Waited for page to load after clicking logo
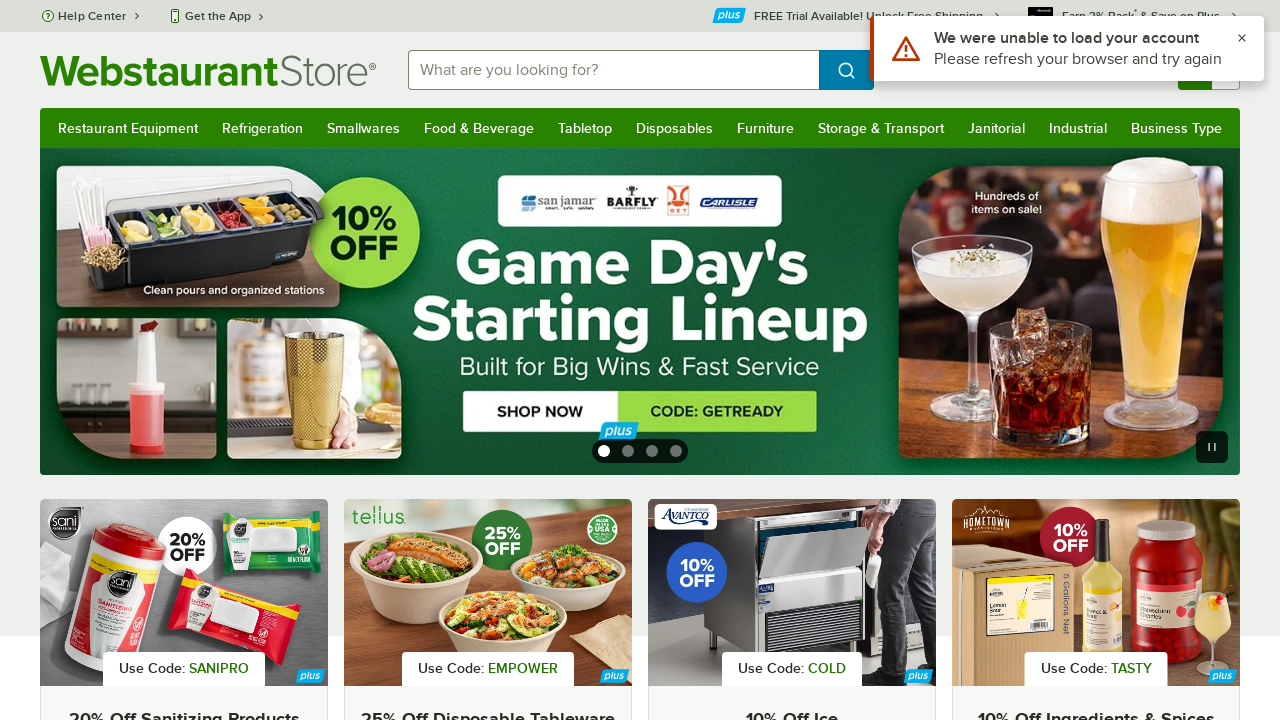

Verified that URL contains 'webstaurantstore.com'
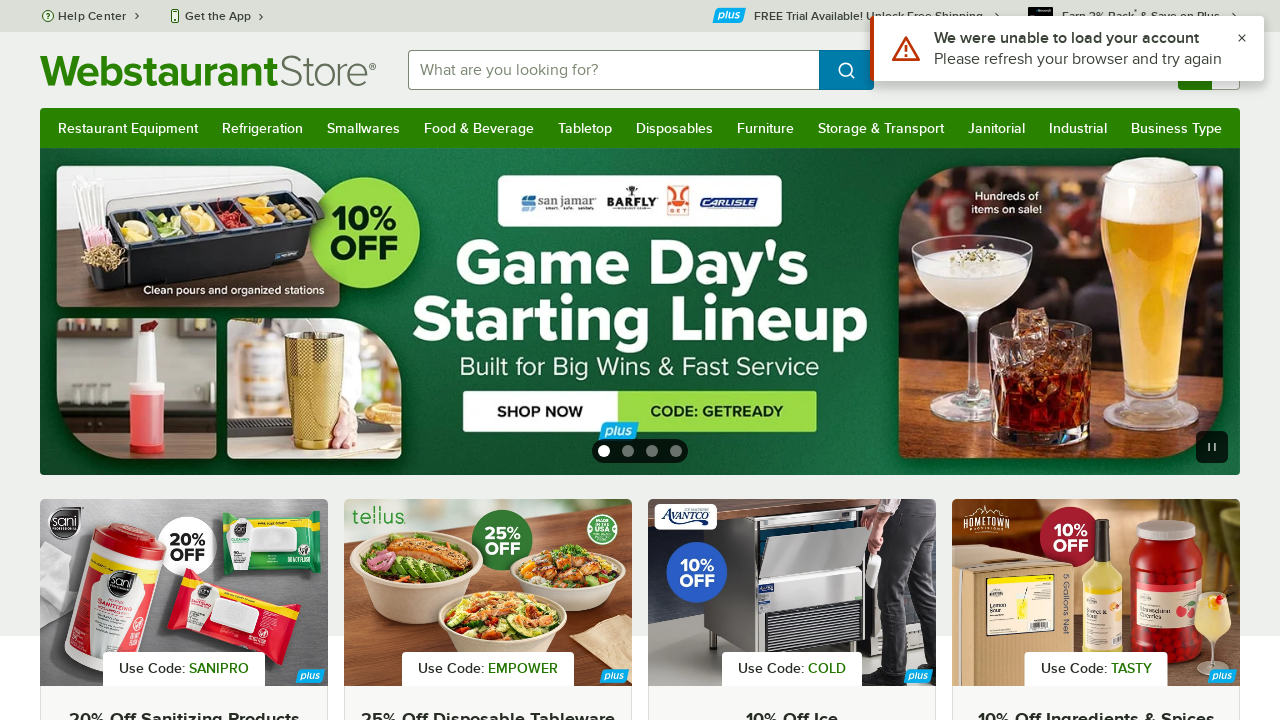

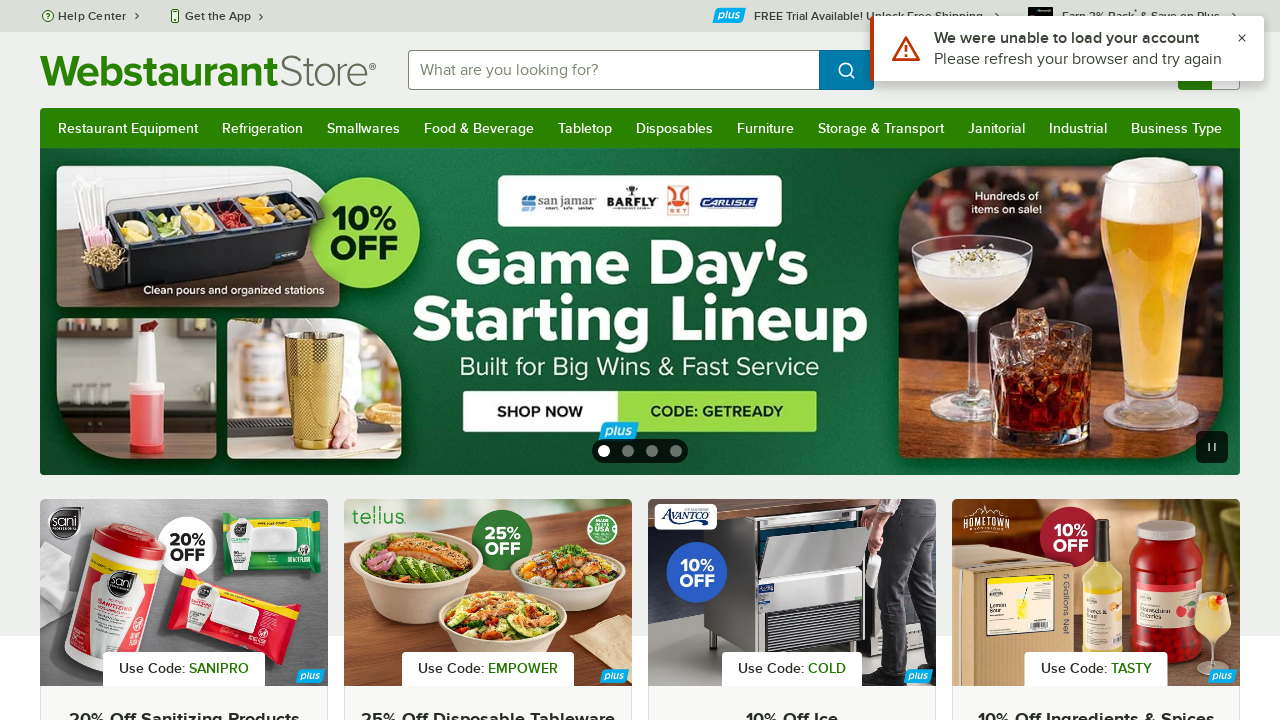